Checks if internet connection is working by verifying the status message on the internet checking website

Starting URL: https://ismyinternetworking.com/

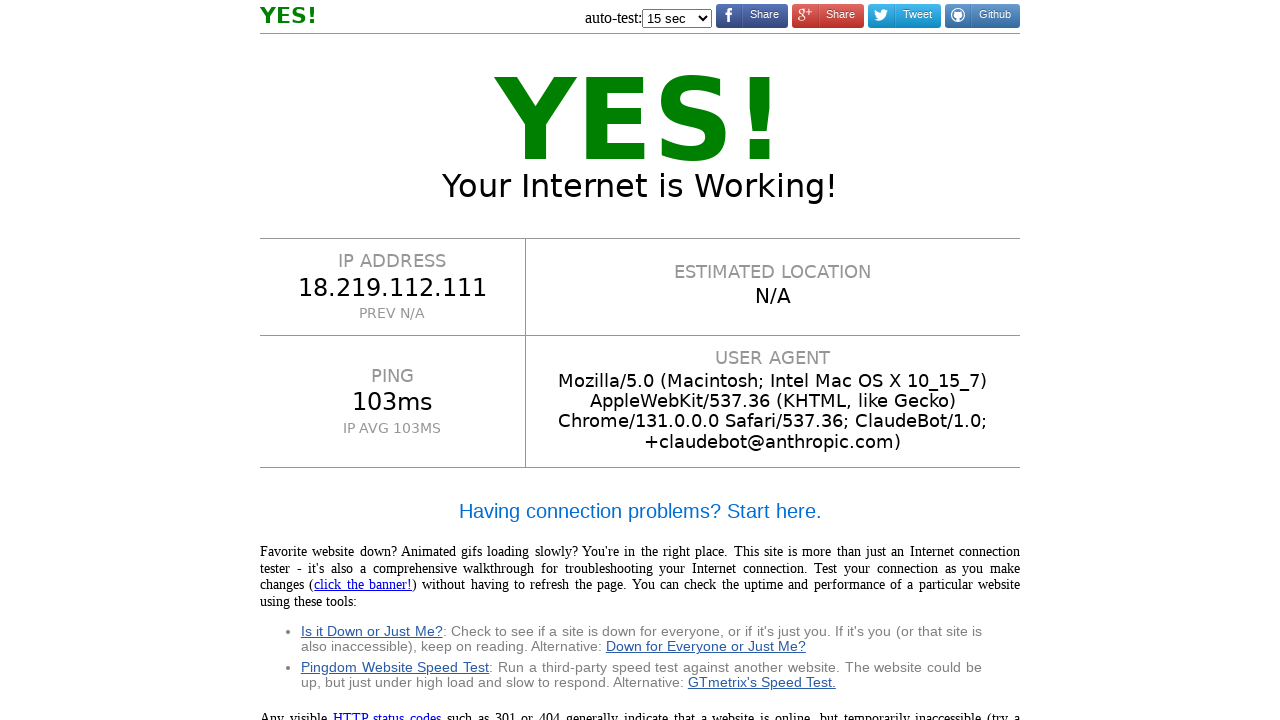

Navigated to internet checking website
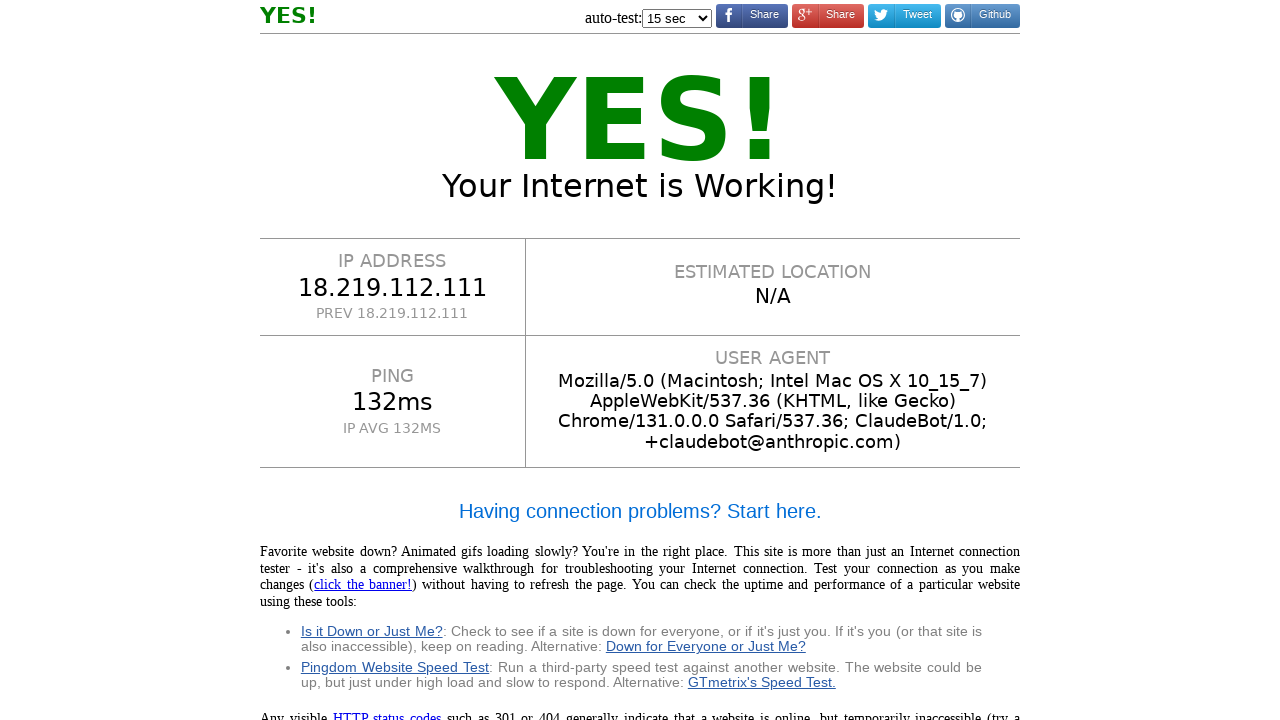

Located status message element
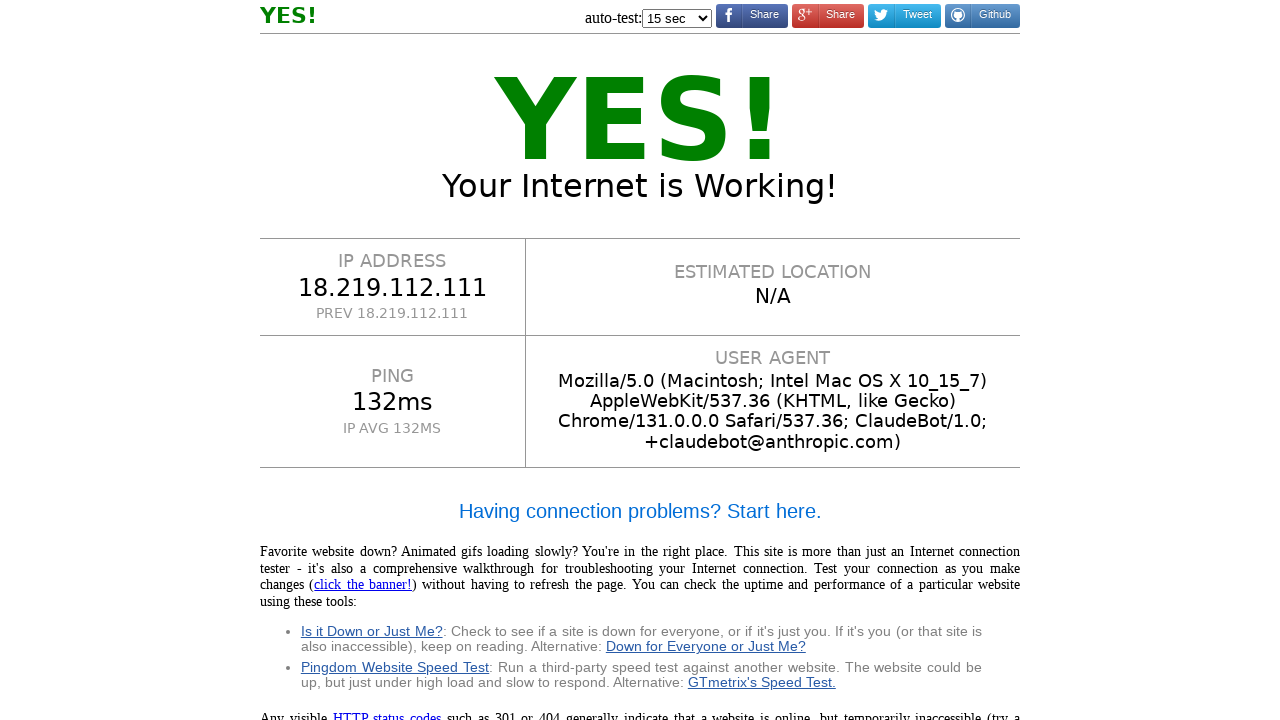

Retrieved status message: 'Your Internet is Working!'
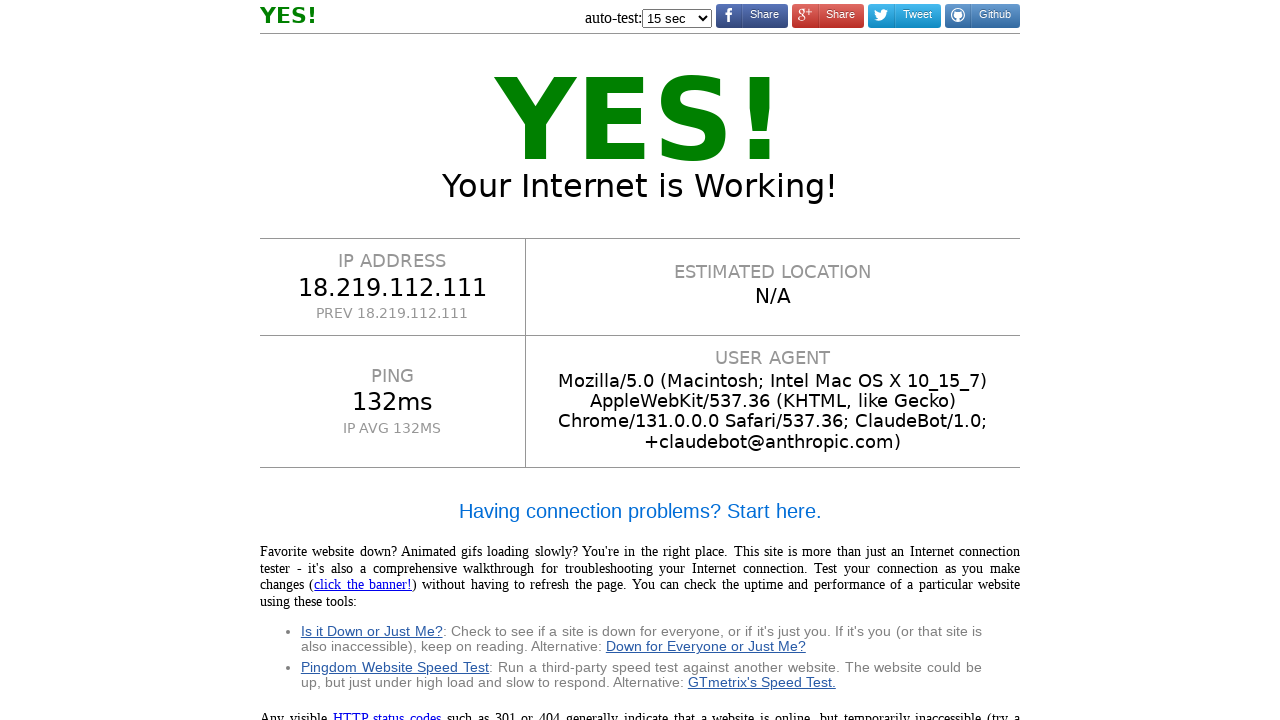

Internet connection verified as working
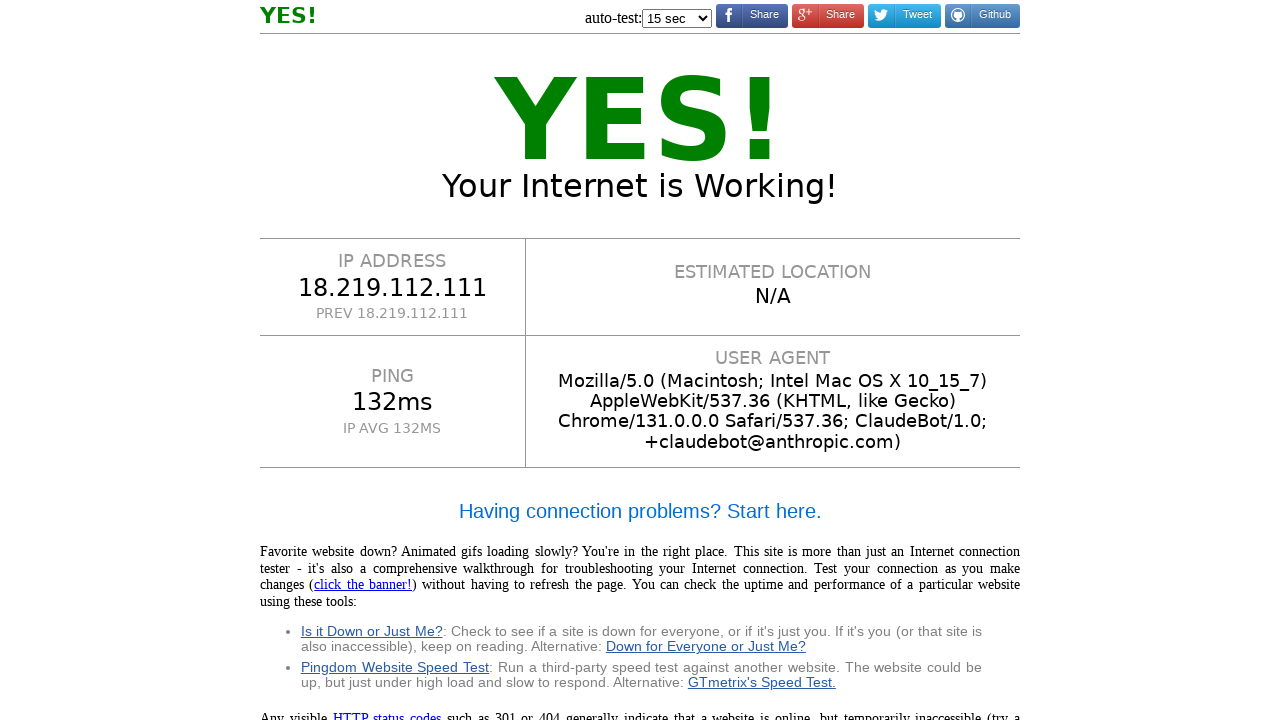

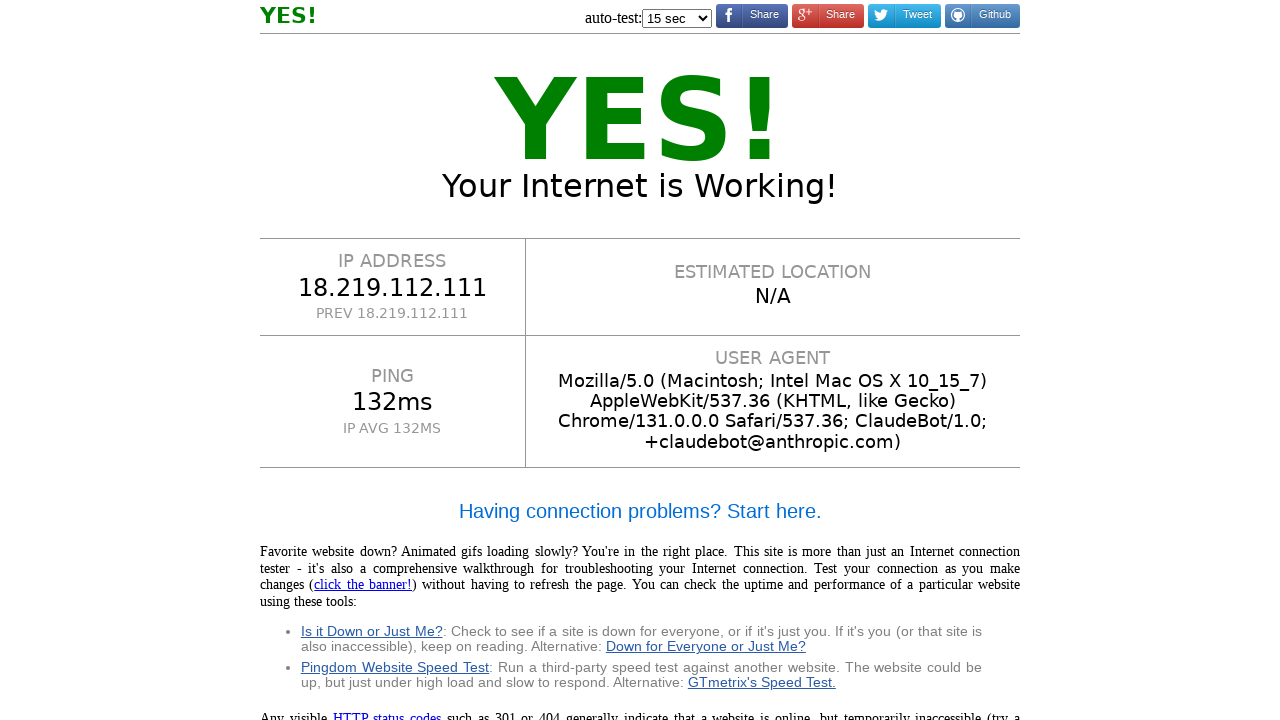